Tests that a todo item is removed when edited to an empty string.

Starting URL: https://demo.playwright.dev/todomvc

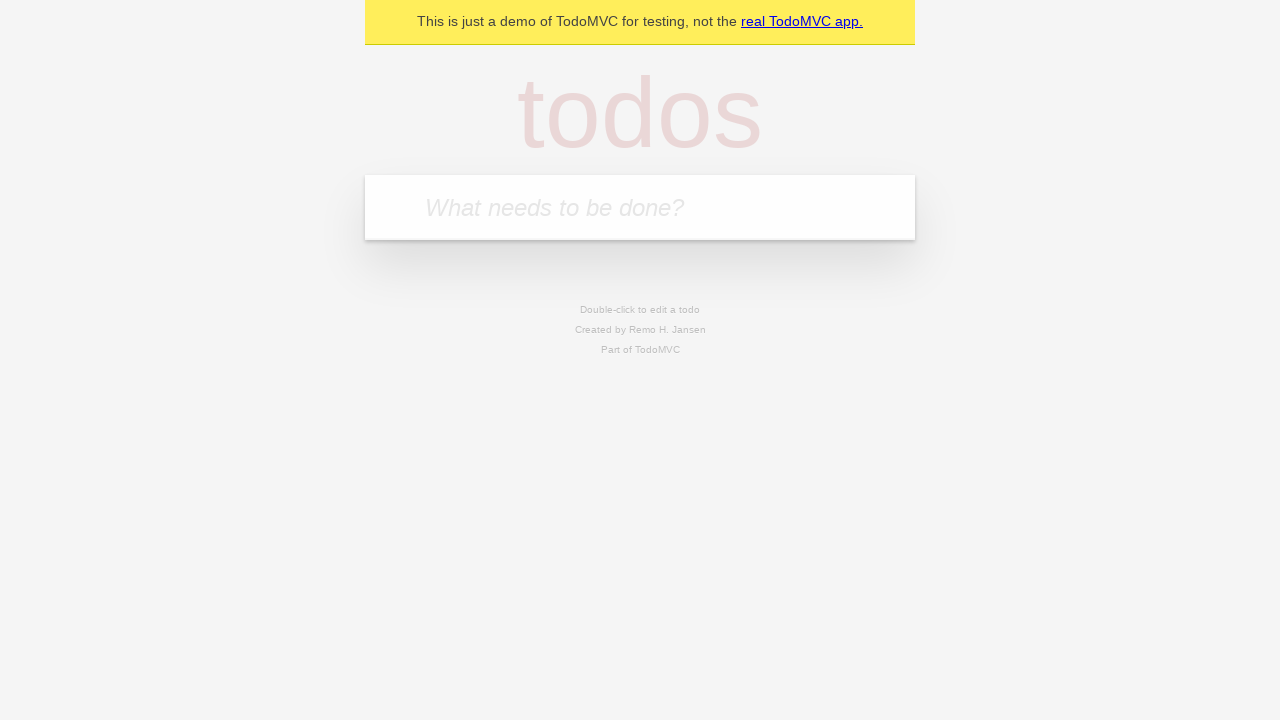

Filled todo input with 'buy some cheese' on internal:attr=[placeholder="What needs to be done?"i]
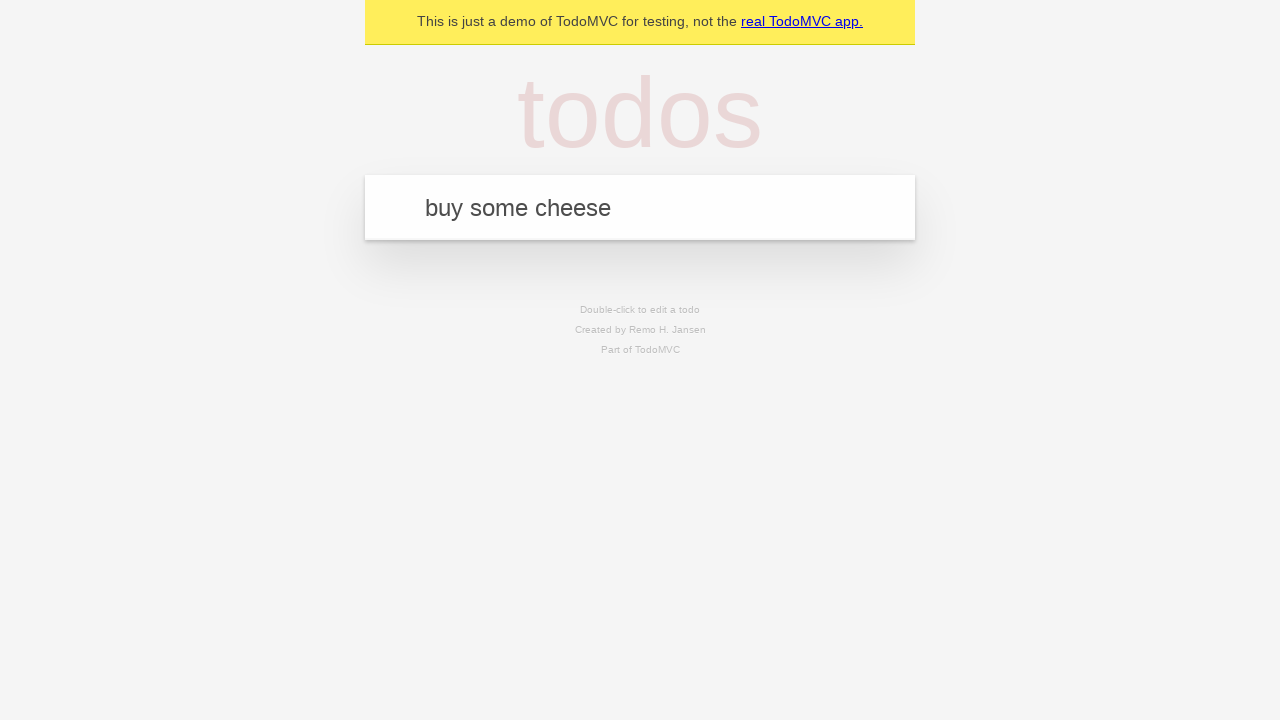

Pressed Enter to create first todo item on internal:attr=[placeholder="What needs to be done?"i]
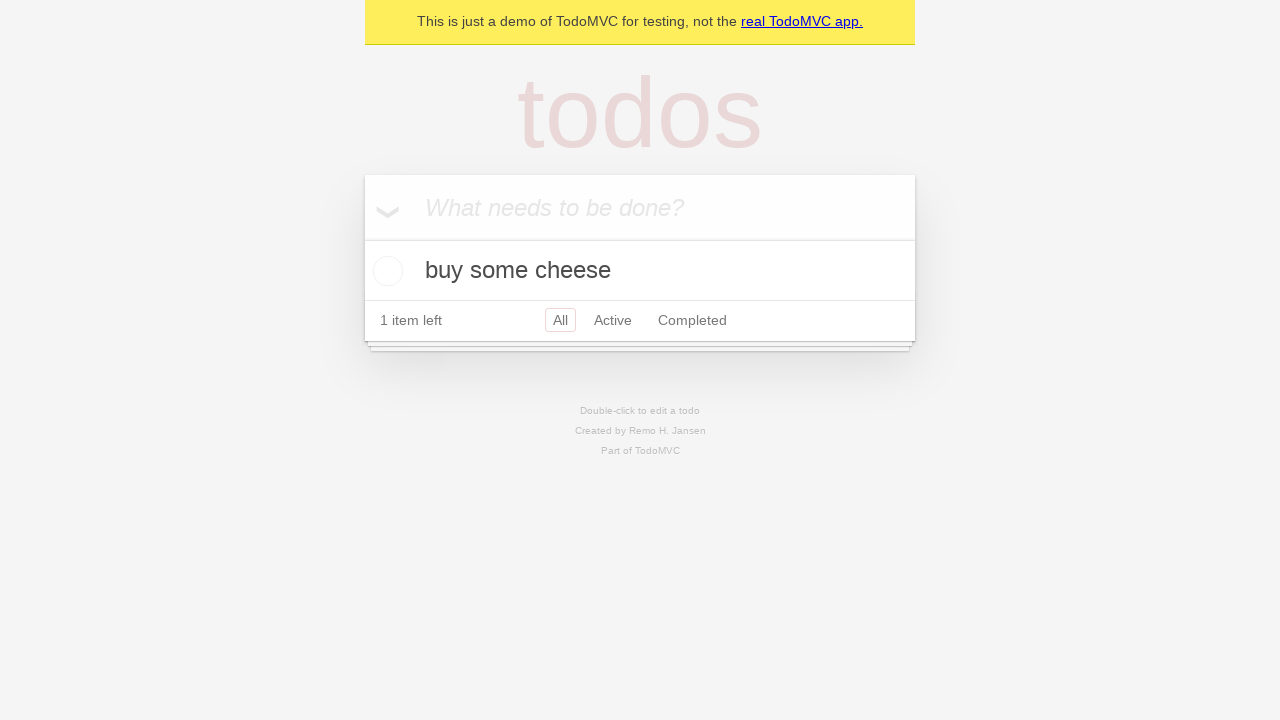

Filled todo input with 'feed the cat' on internal:attr=[placeholder="What needs to be done?"i]
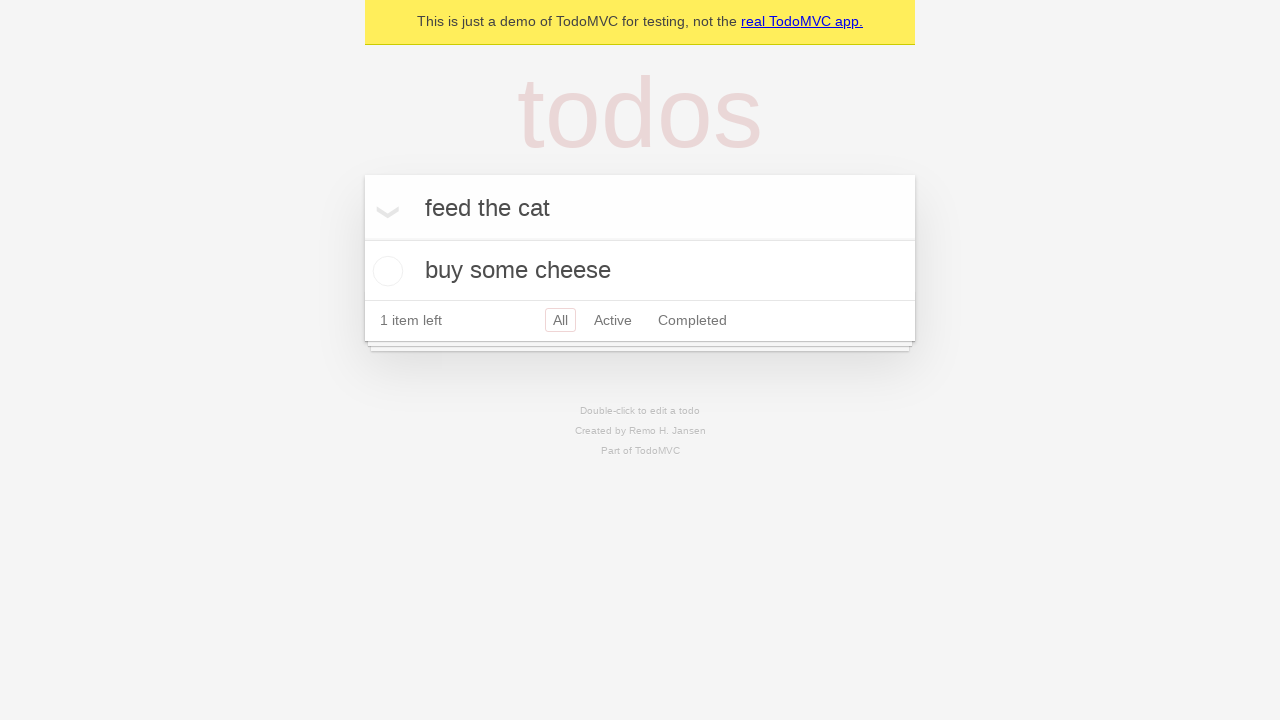

Pressed Enter to create second todo item on internal:attr=[placeholder="What needs to be done?"i]
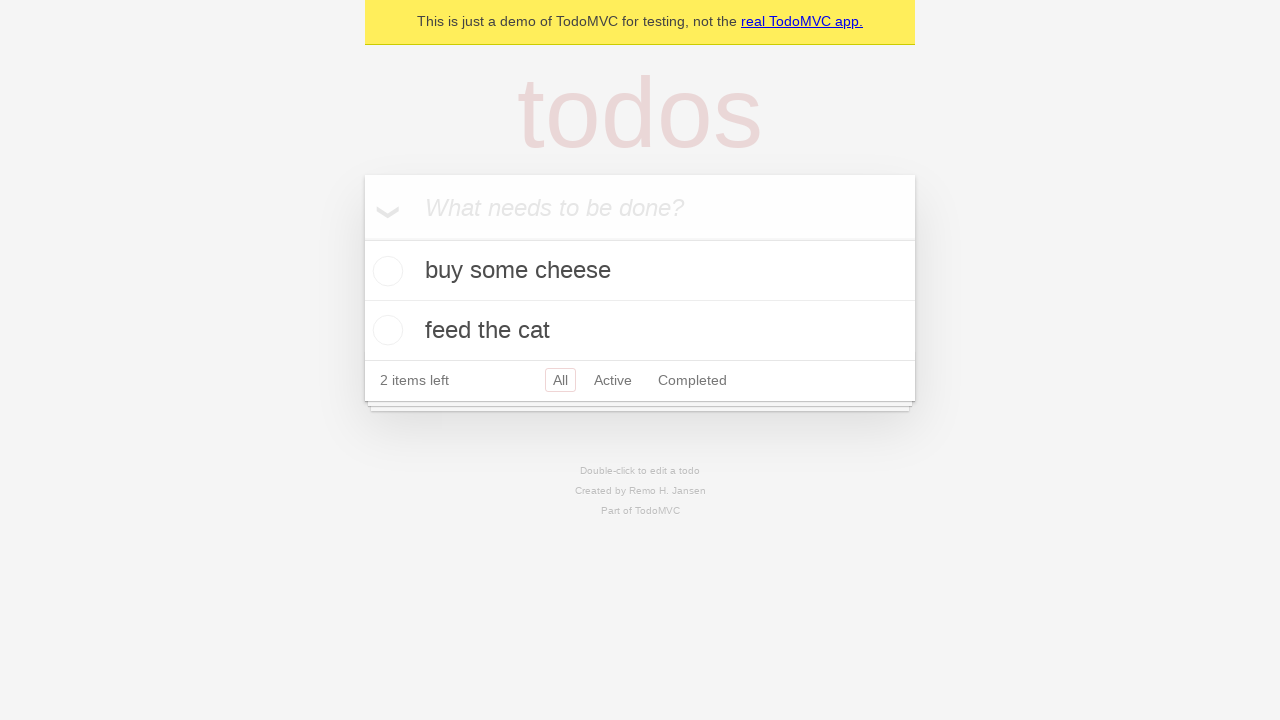

Filled todo input with 'book a doctors appointment' on internal:attr=[placeholder="What needs to be done?"i]
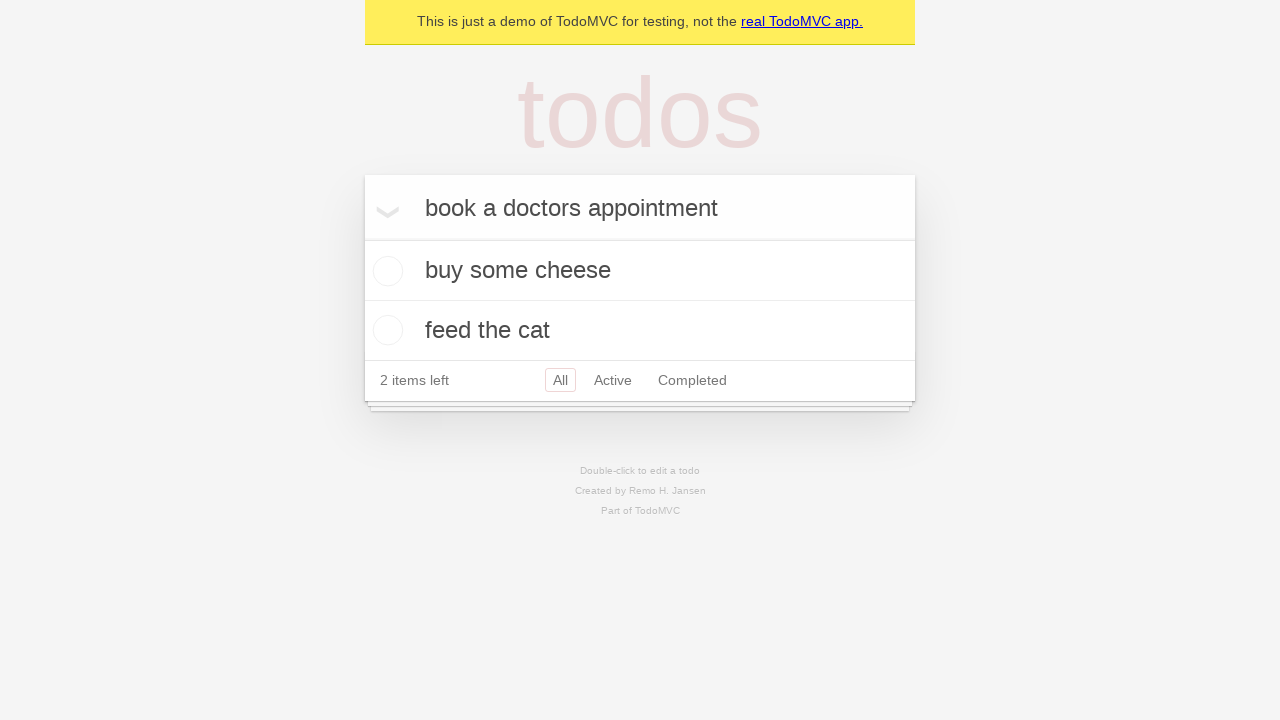

Pressed Enter to create third todo item on internal:attr=[placeholder="What needs to be done?"i]
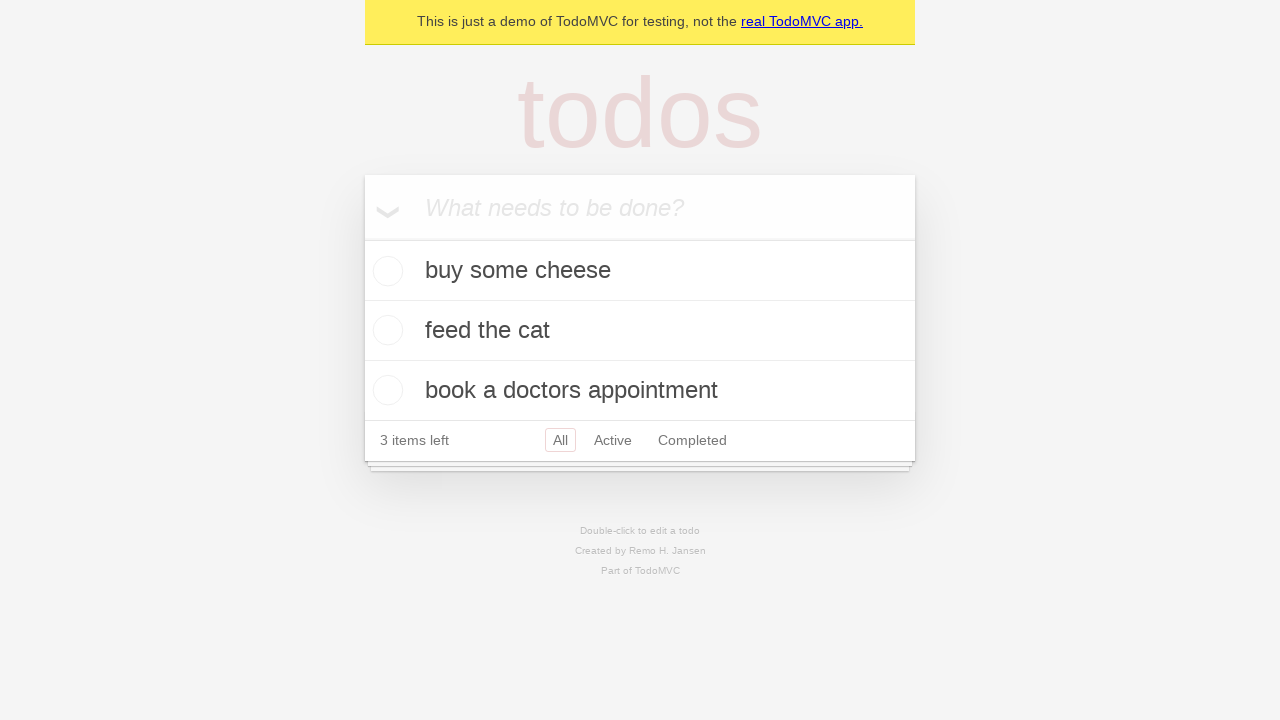

Double-clicked second todo item to enter edit mode at (640, 331) on internal:testid=[data-testid="todo-item"s] >> nth=1
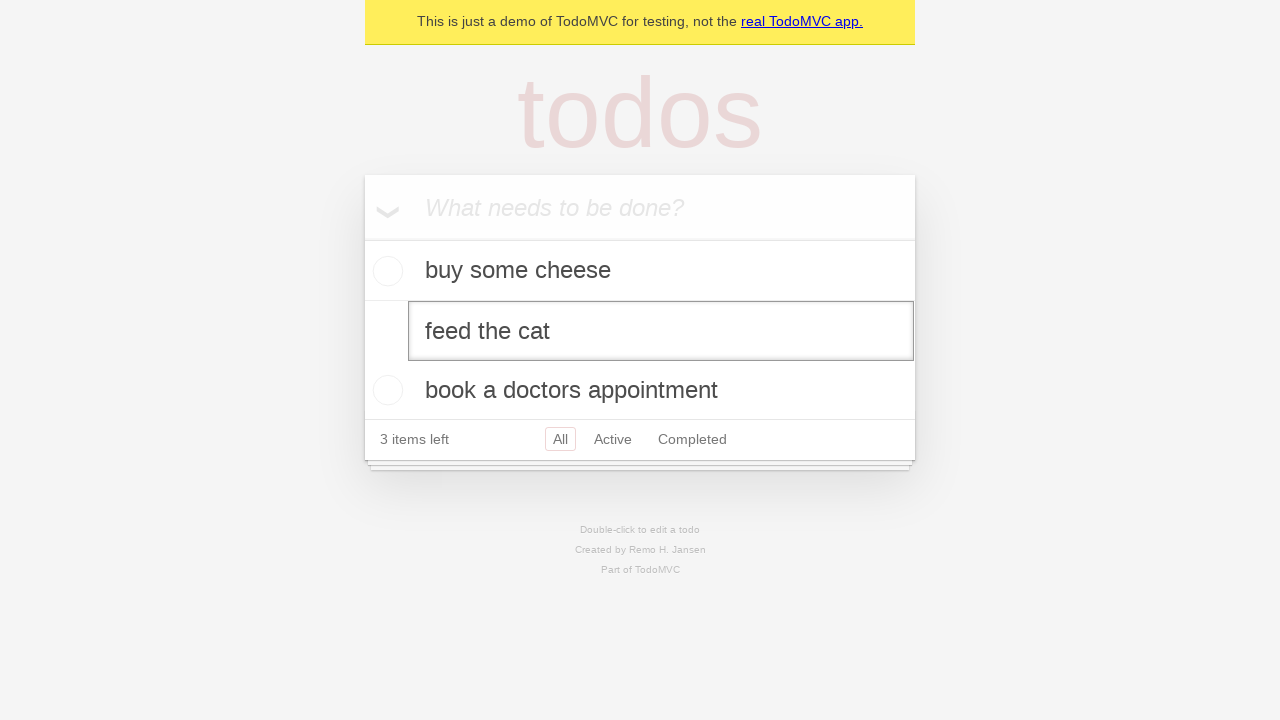

Cleared the text in edit field to empty string on internal:testid=[data-testid="todo-item"s] >> nth=1 >> internal:role=textbox[nam
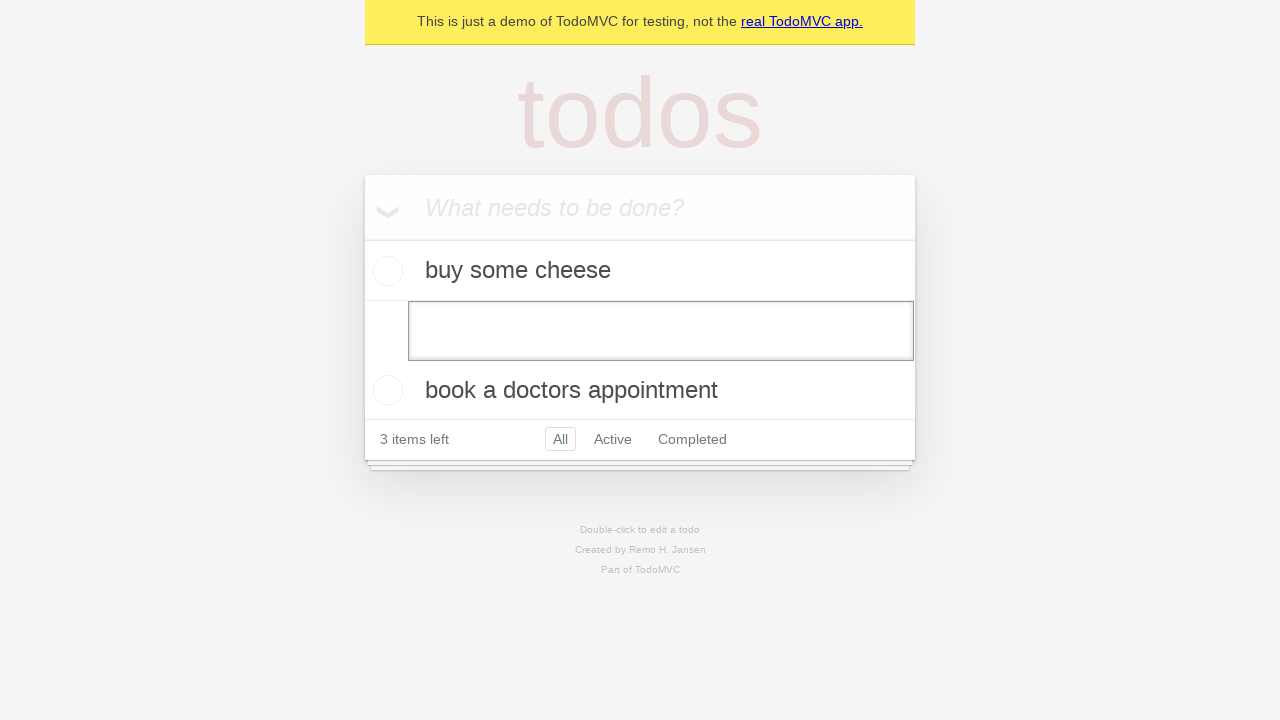

Pressed Enter to confirm edit with empty text, removing the todo item on internal:testid=[data-testid="todo-item"s] >> nth=1 >> internal:role=textbox[nam
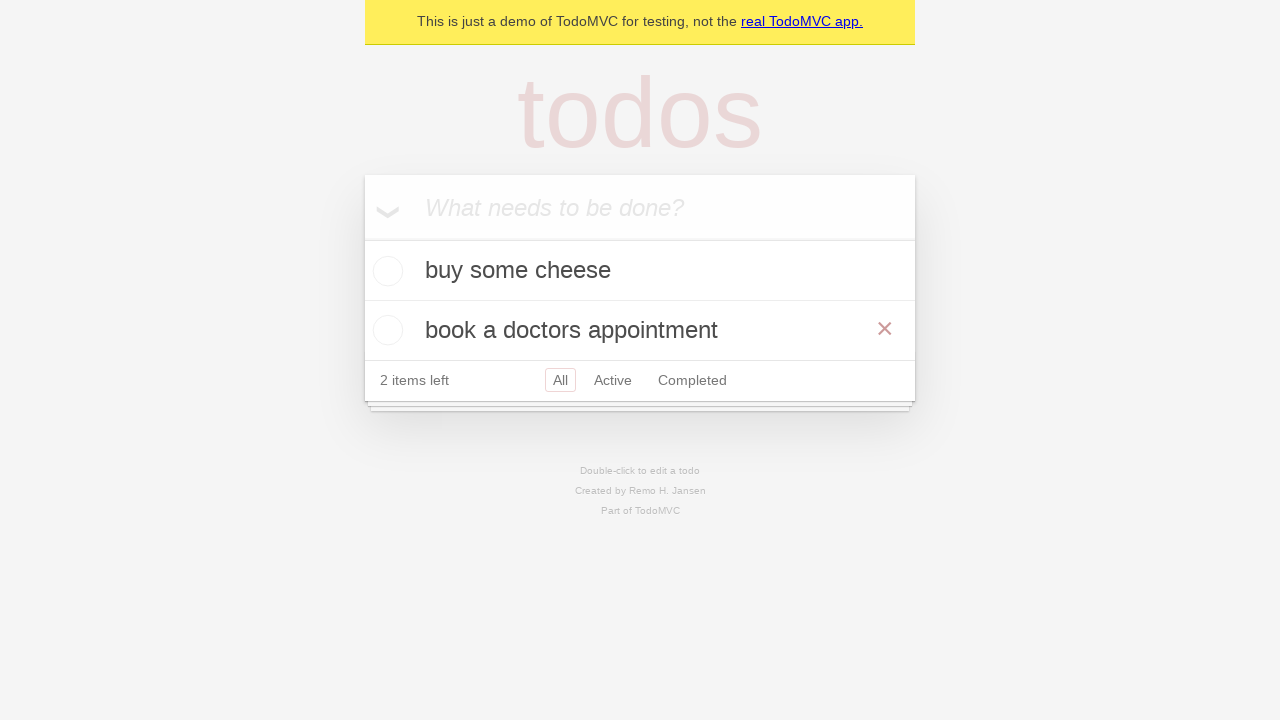

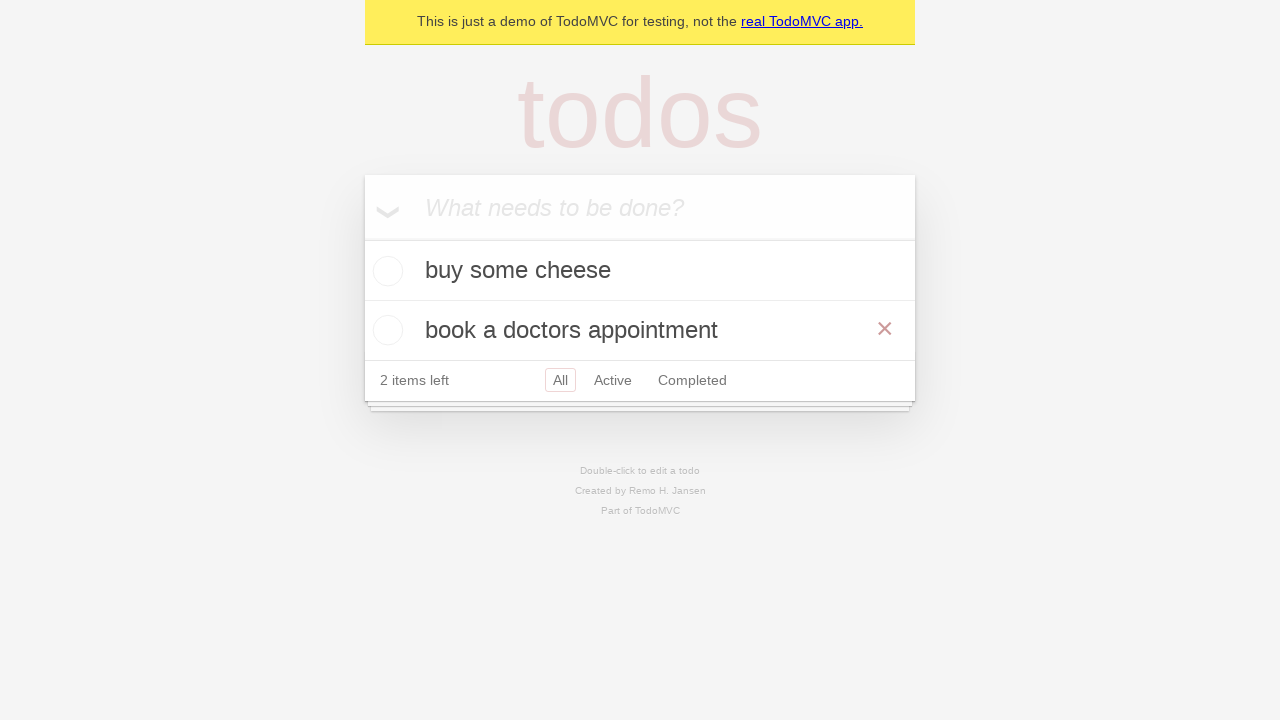